Tests searching for rings on Bluestone jewelry website and filtering results by price (below Rs 10000)

Starting URL: https://www.bluestone.com

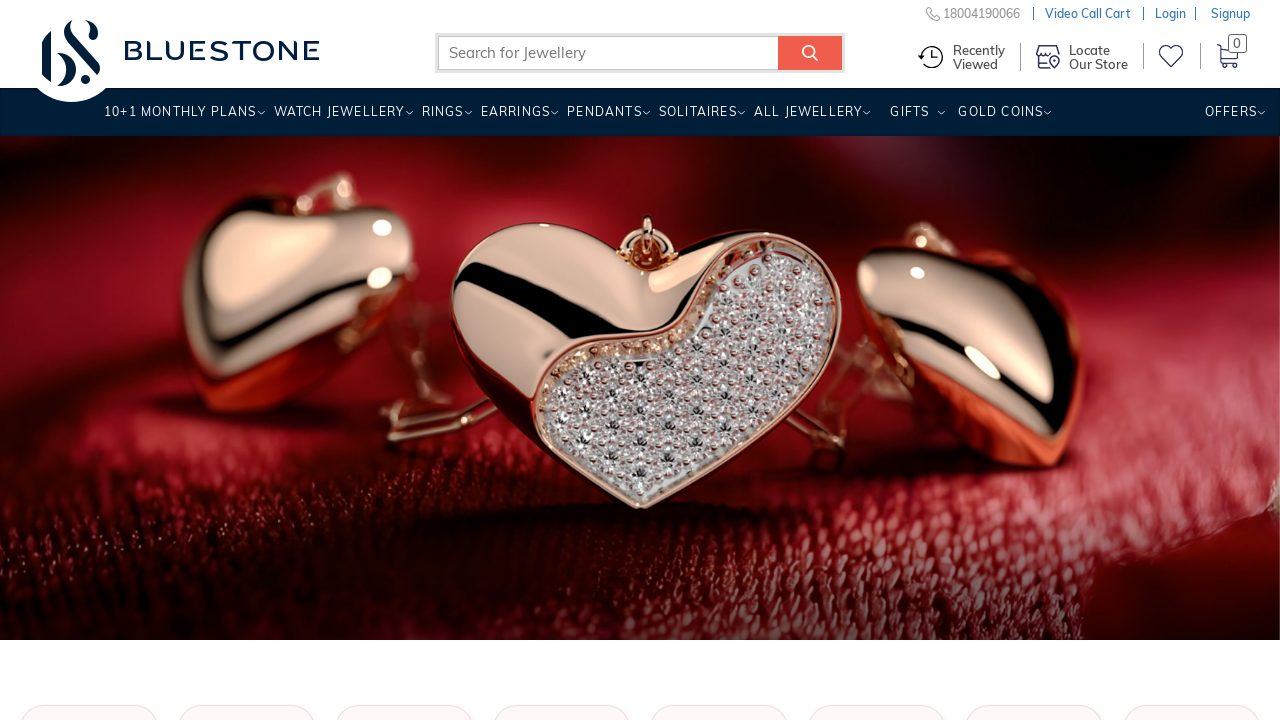

Filled search field with 'rings' on input#search_query_top_elastic_search
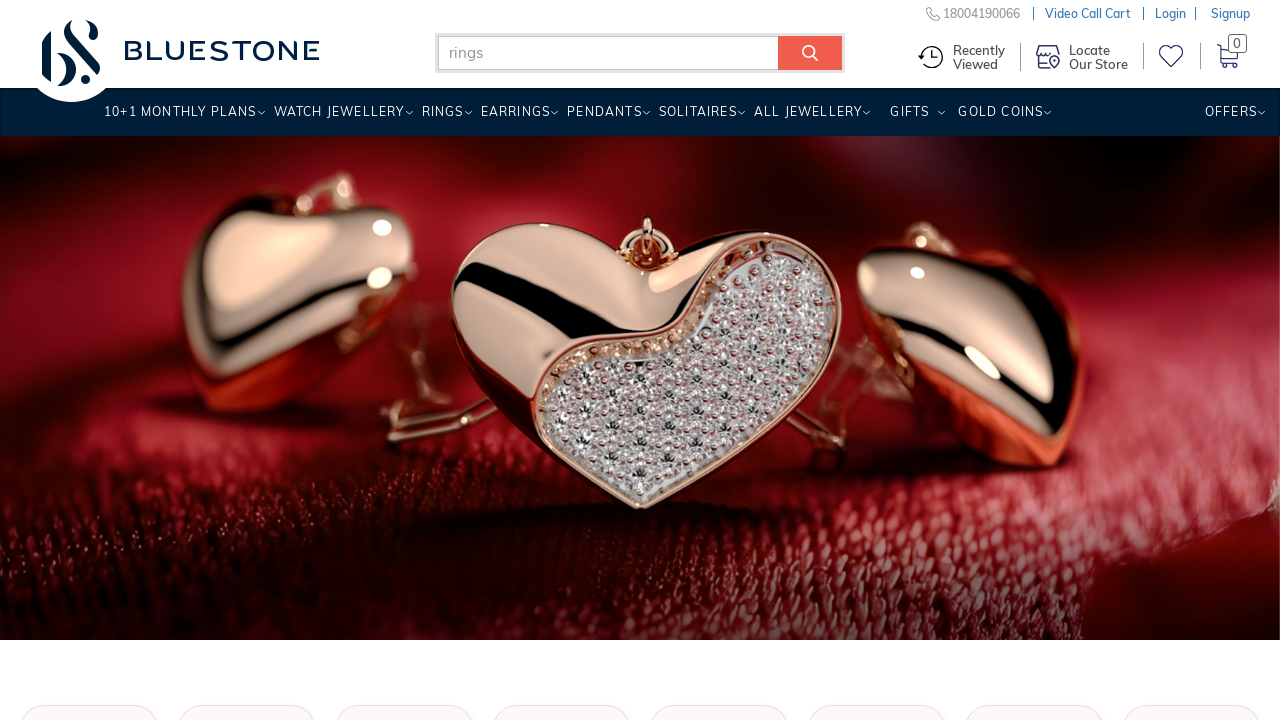

Clicked search button to search for rings at (810, 53) on input[value='Search']
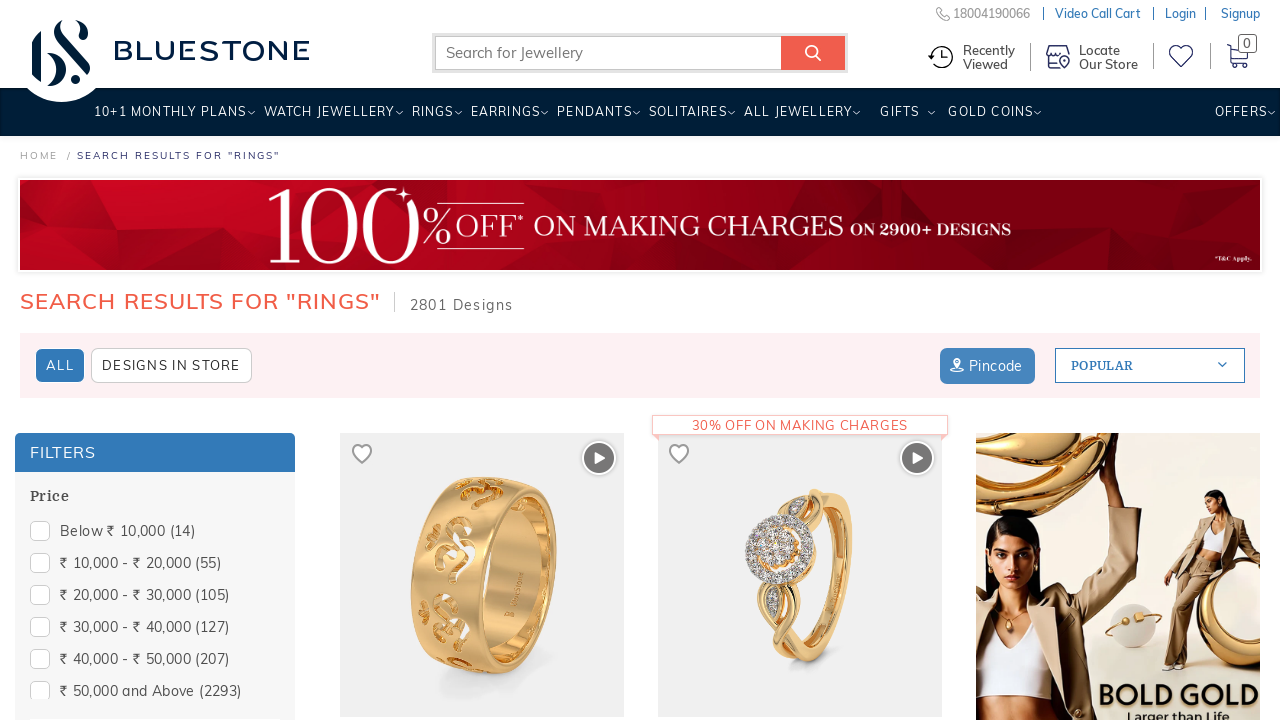

Hovered over price filter section at (155, 593) on section#Price-form
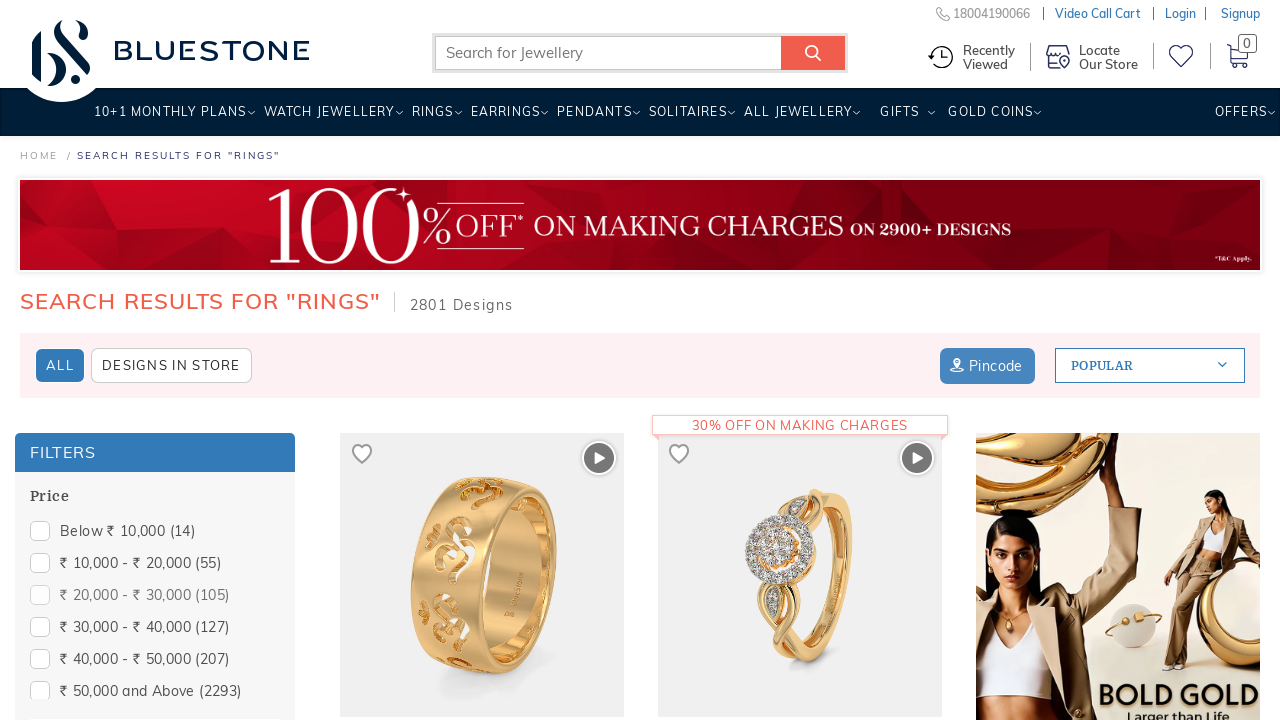

Clicked 'below rs 10000' price filter option at (155, 532) on span[data-displayname='below rs 10000']
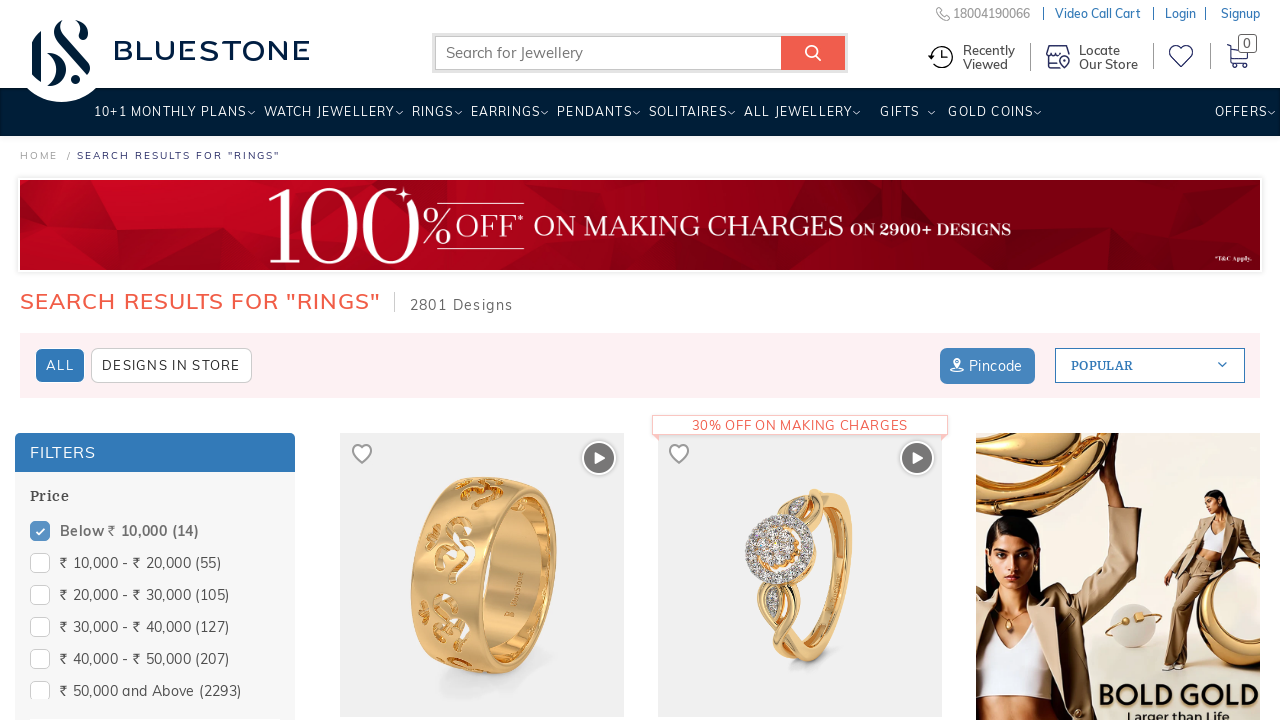

Filtered results loaded with price filter applied
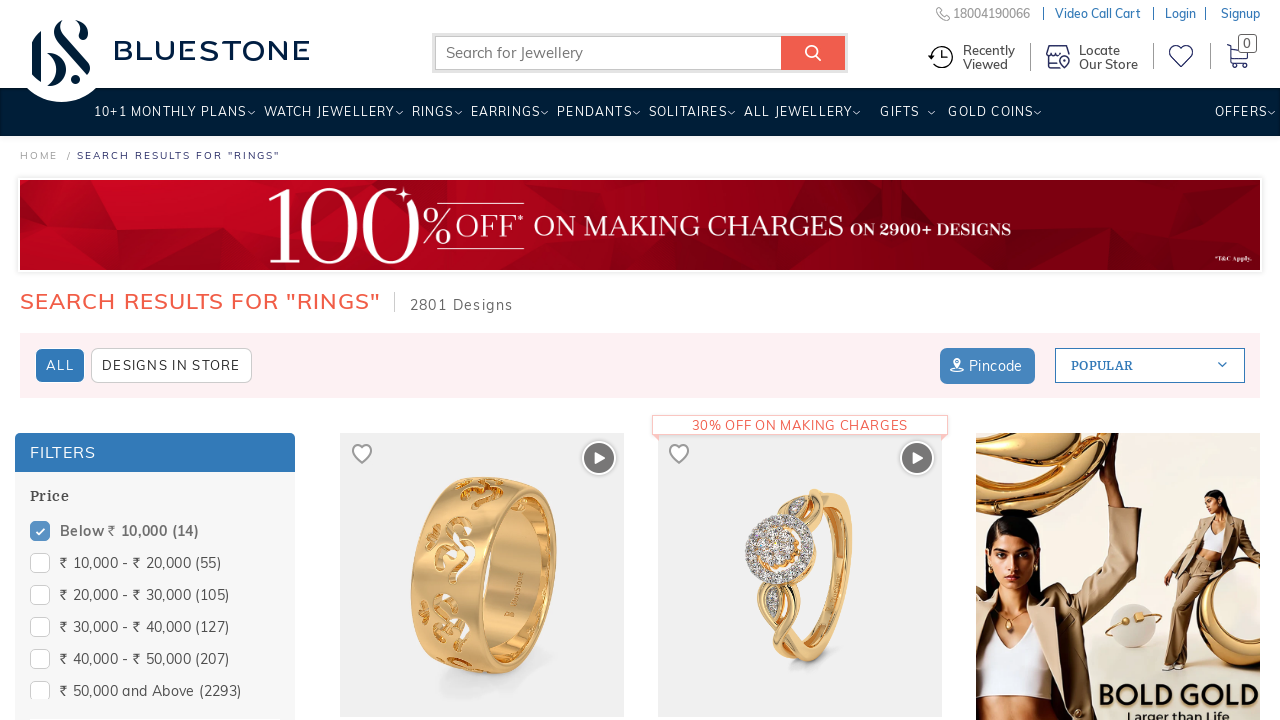

Scrolled to bottom of page to load all results
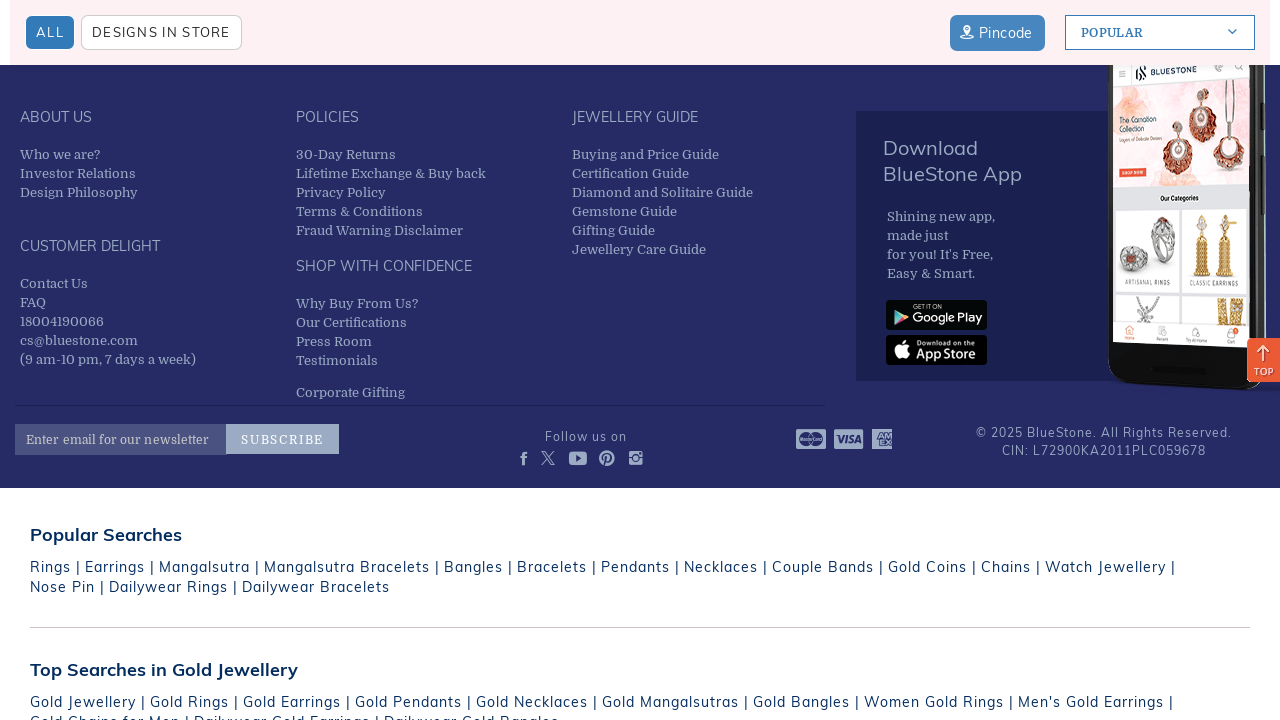

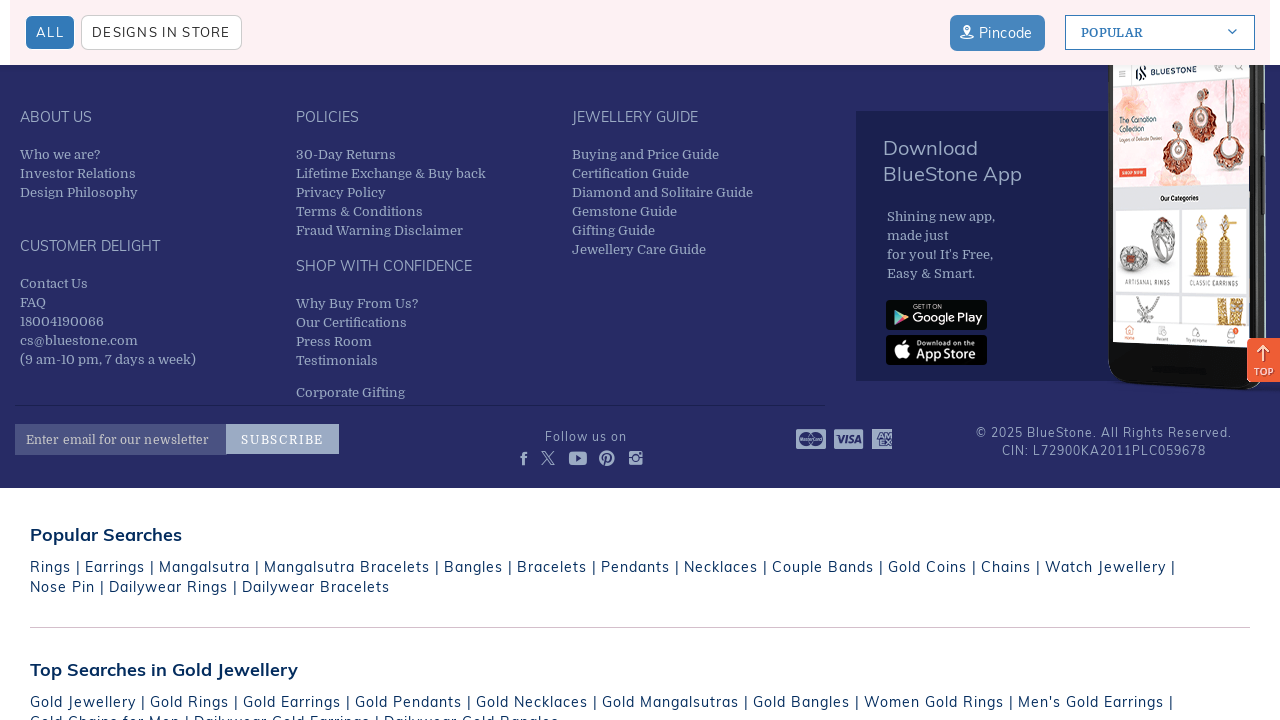